Tests that the system prevents adding a new customer without a first name by verifying customer count remains unchanged

Starting URL: https://www.globalsqa.com/angularJs-protractor/BankingProject/

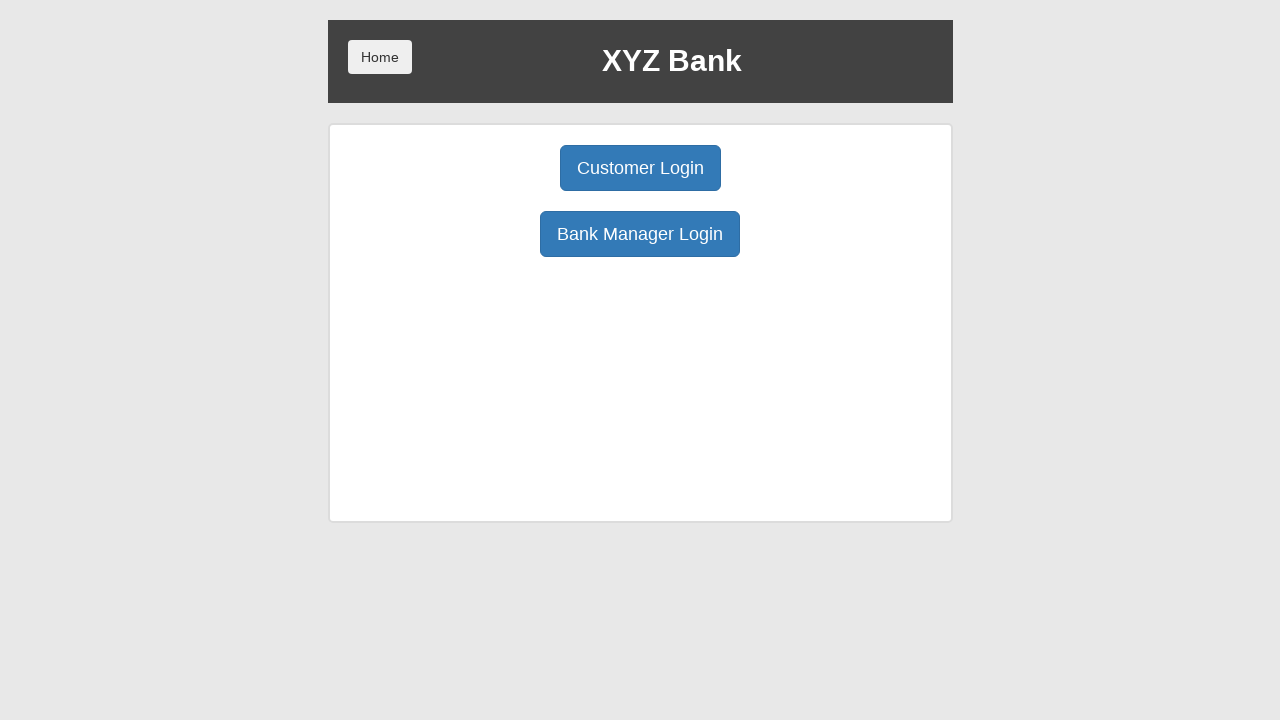

Clicked Bank Manager Login button at (640, 234) on button:has-text("Bank Manager Login")
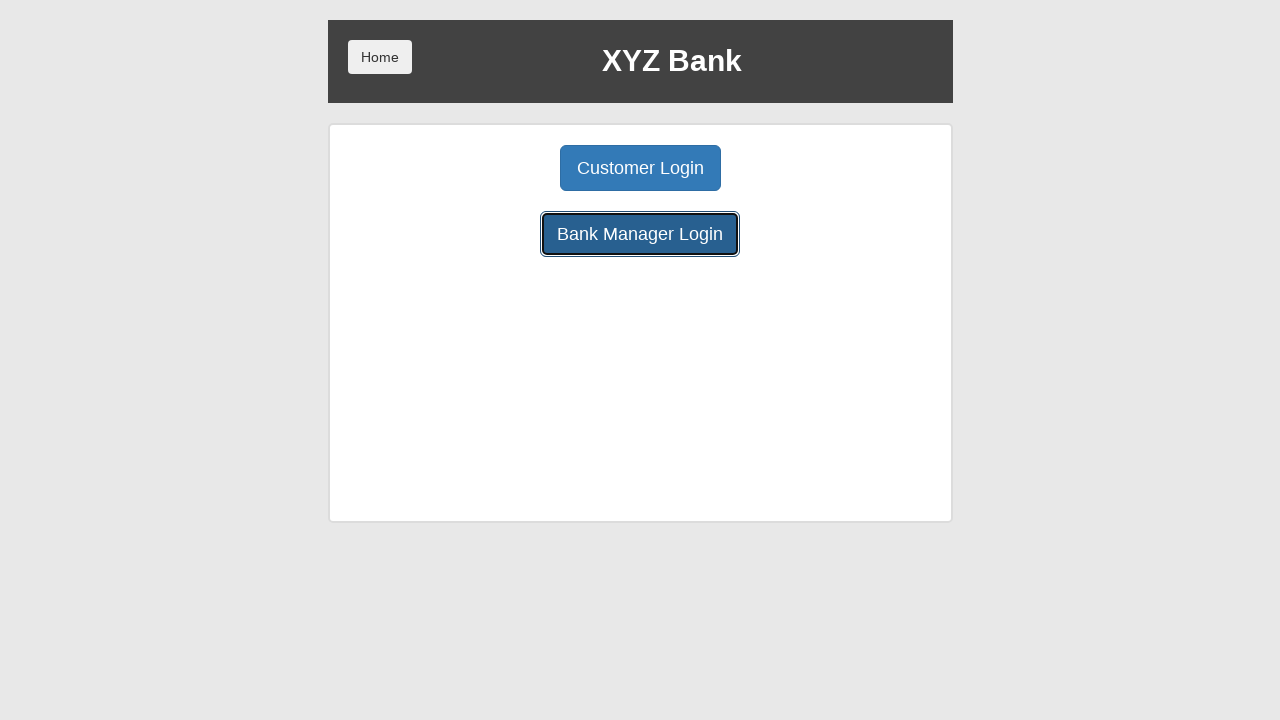

Clicked Customers tab at (792, 168) on button[ng-click="showCust()"]
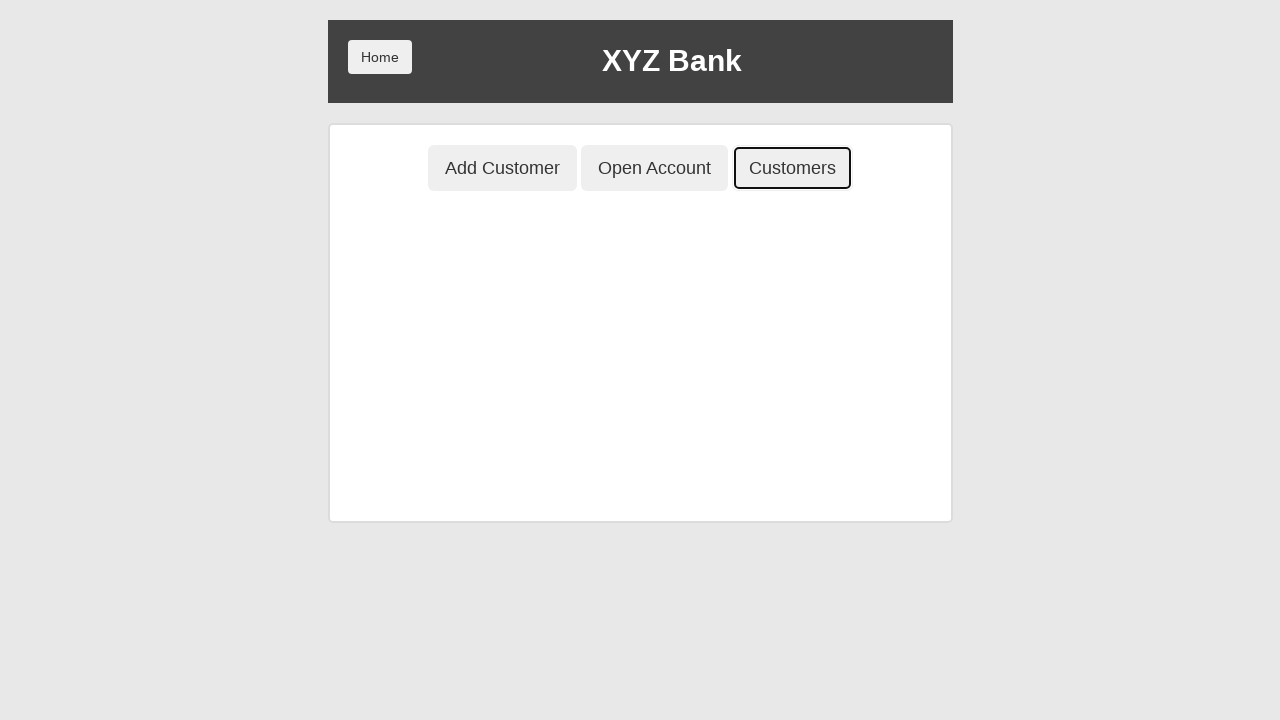

Counted initial customers: 5
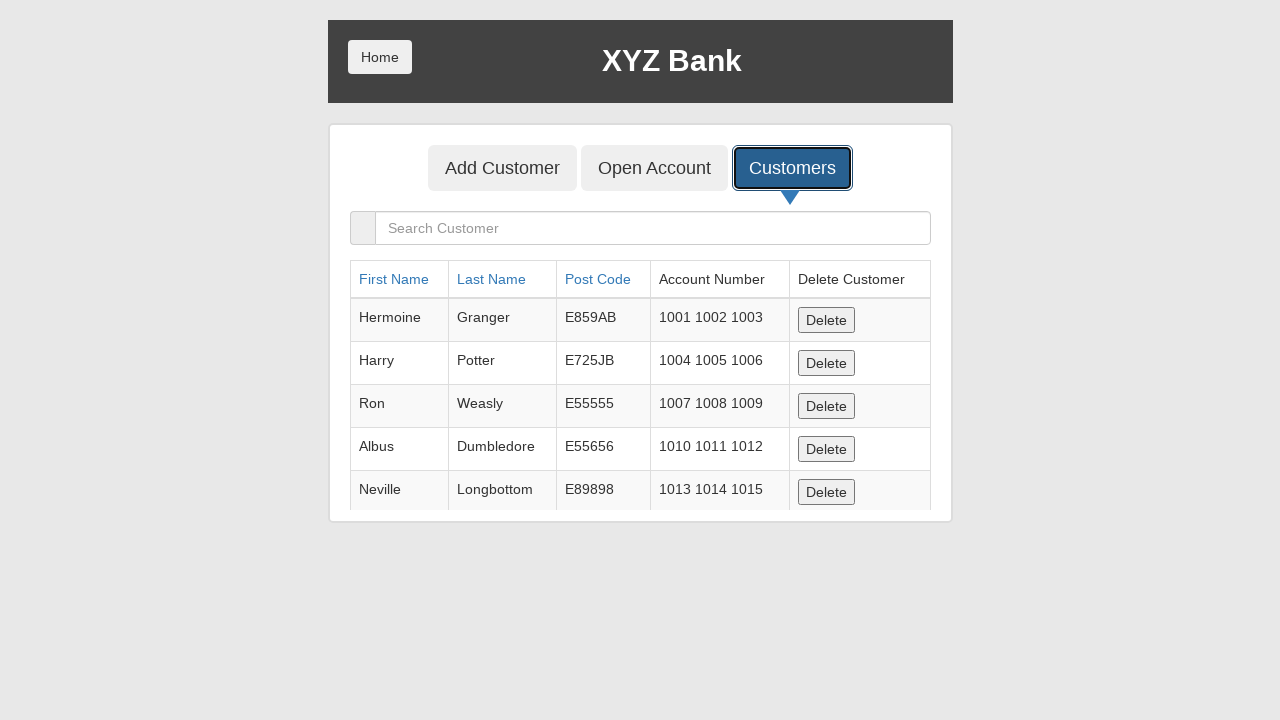

Clicked Add Customer tab at (502, 168) on button[ng-click="addCust()"]
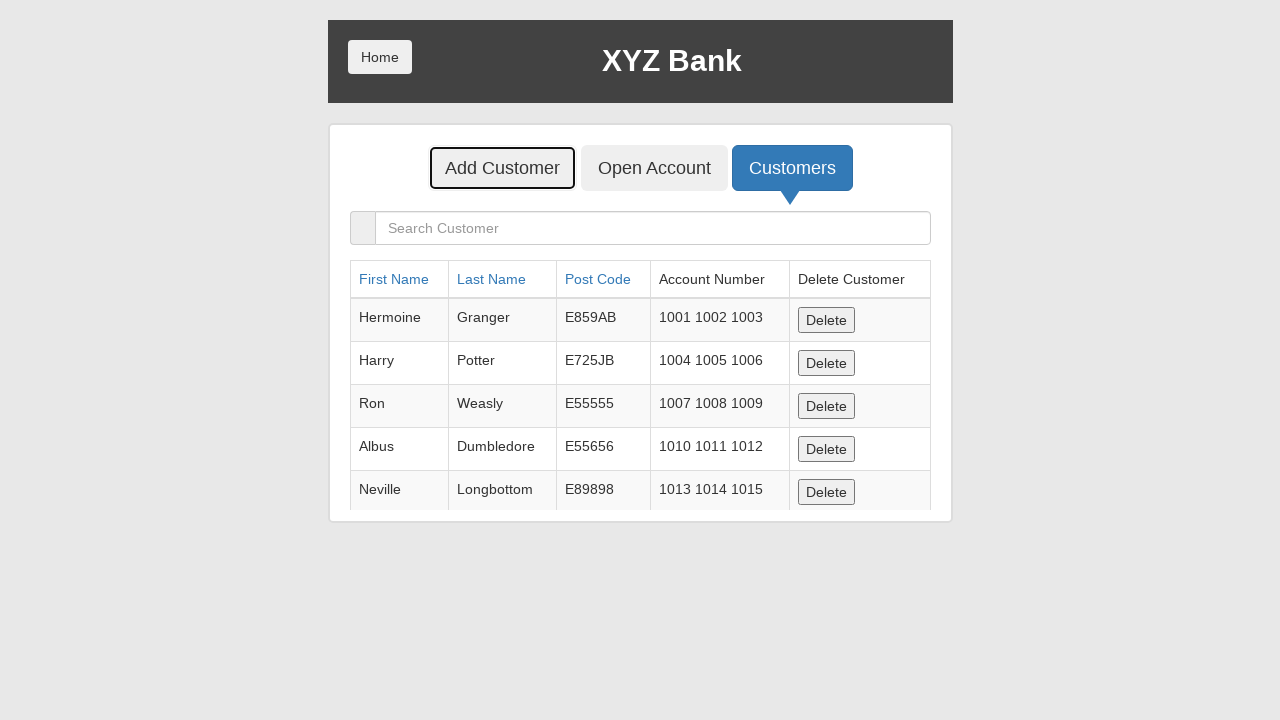

Filled Last Name field with 'TestLastName' on input[ng-model="lName"]
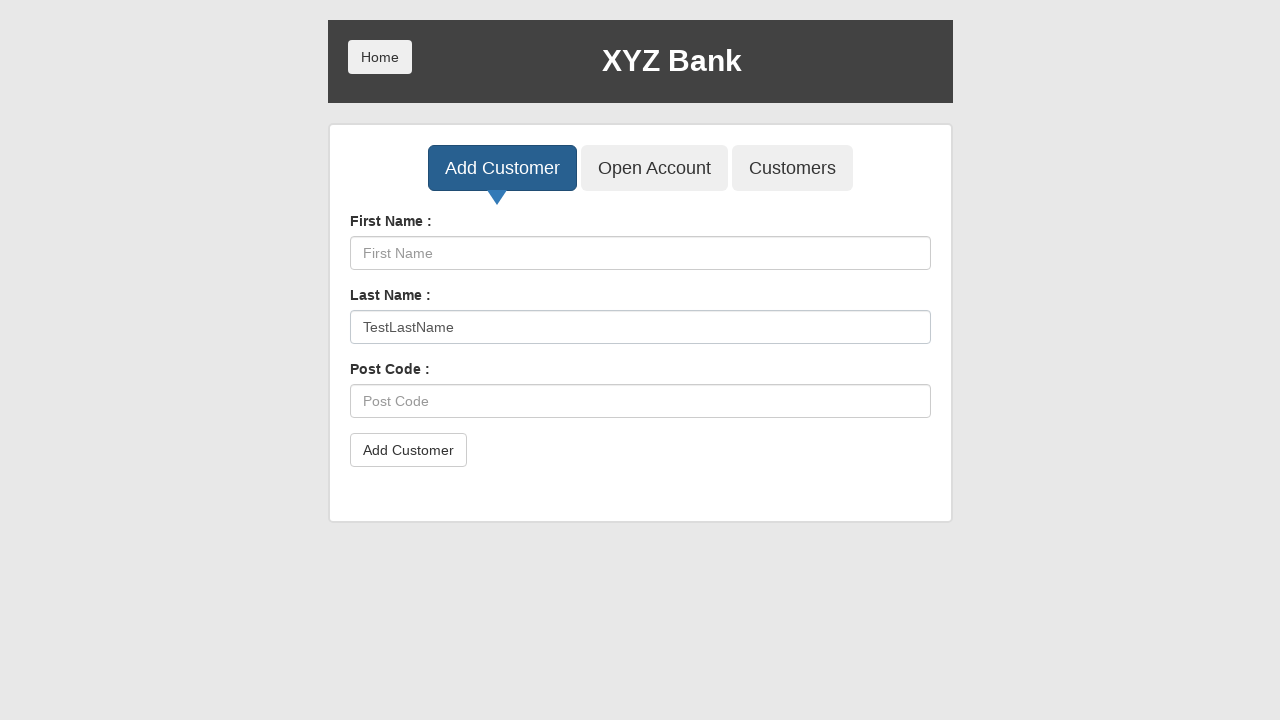

Filled Post Code field with '32290' on input[ng-model="postCd"]
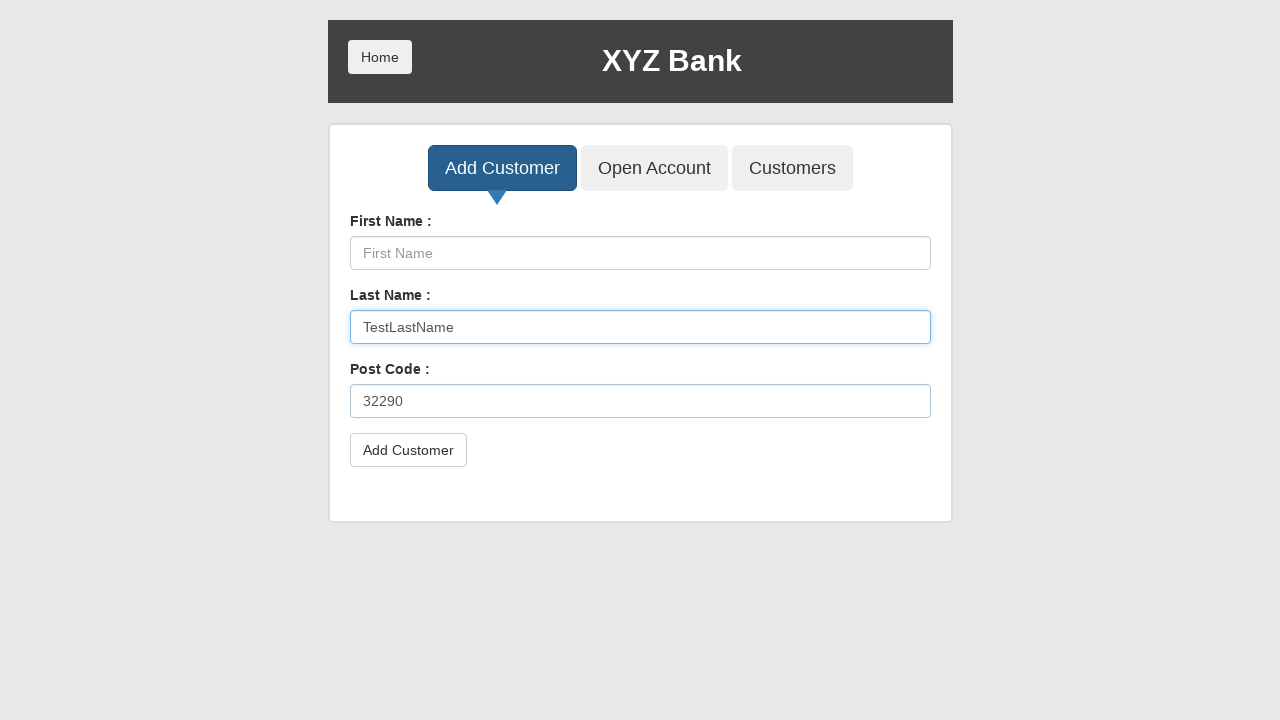

Clicked Add Customer button without first name at (502, 168) on button:has-text("Add Customer")
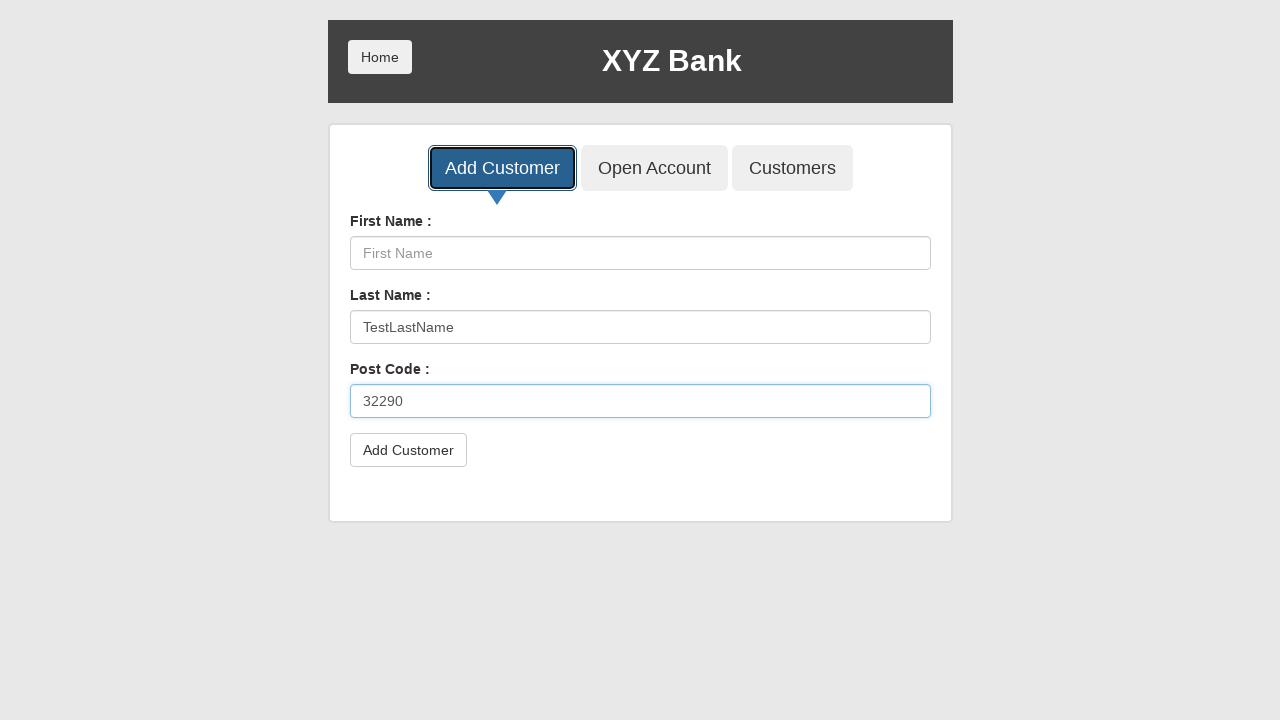

Set up alert handler to accept dialogs
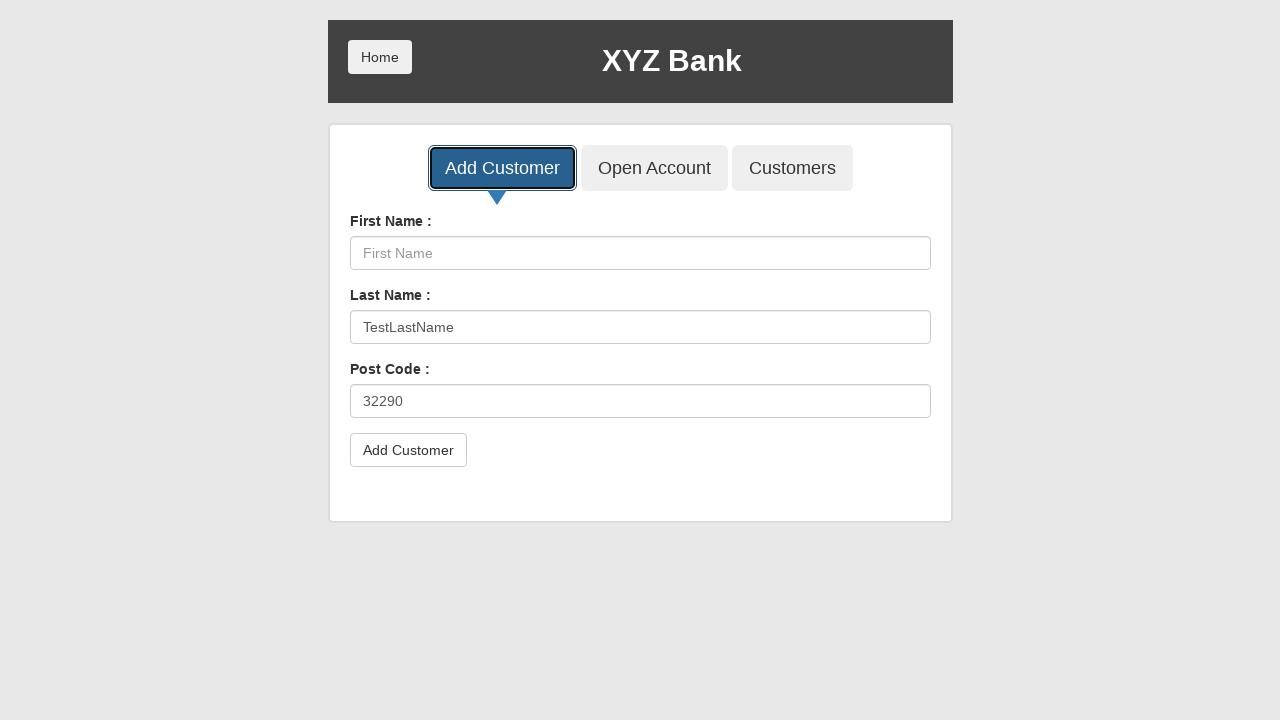

Clicked Customers tab to verify customer count at (792, 168) on button[ng-click="showCust()"]
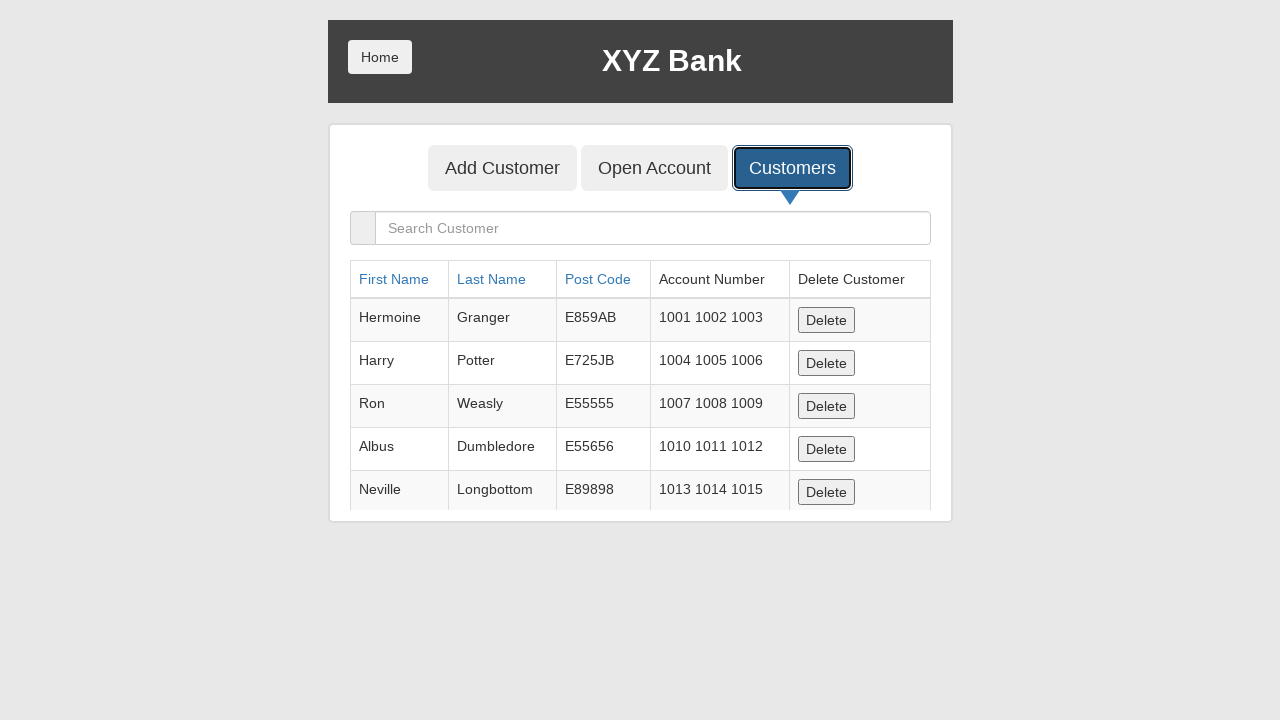

Counted final customers: 5
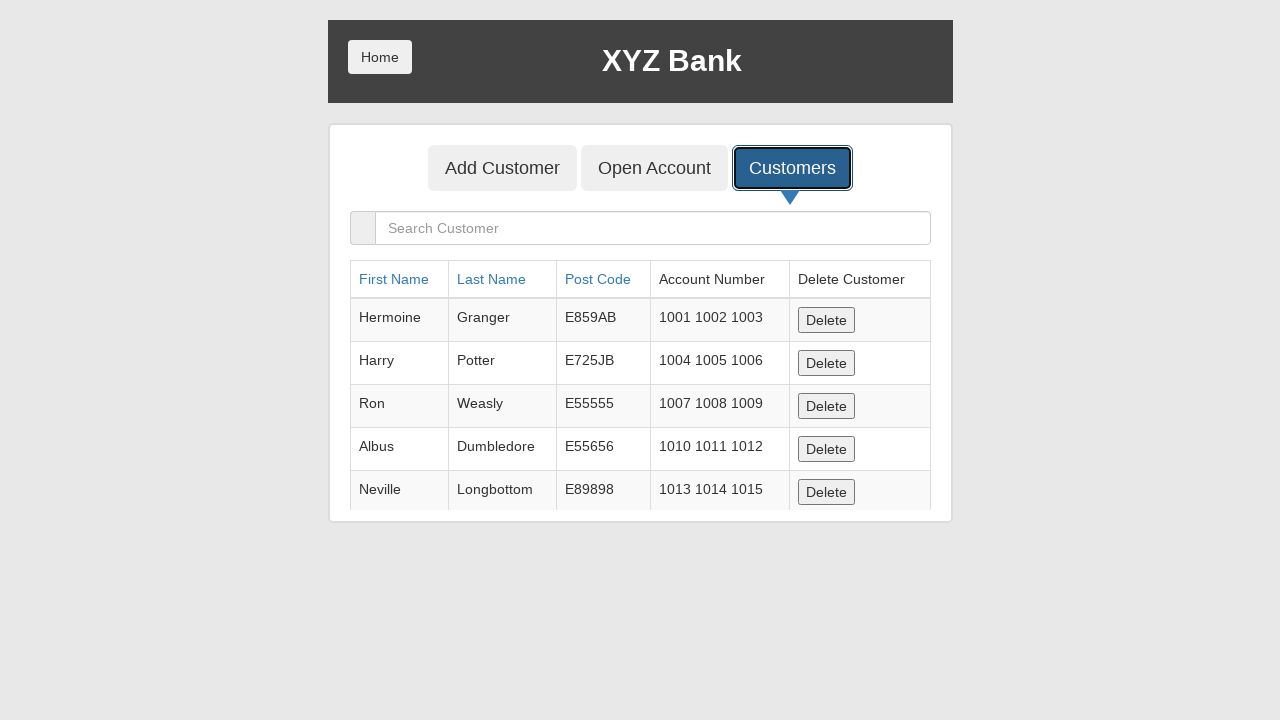

Verified customer count unchanged: initial=5, final=5
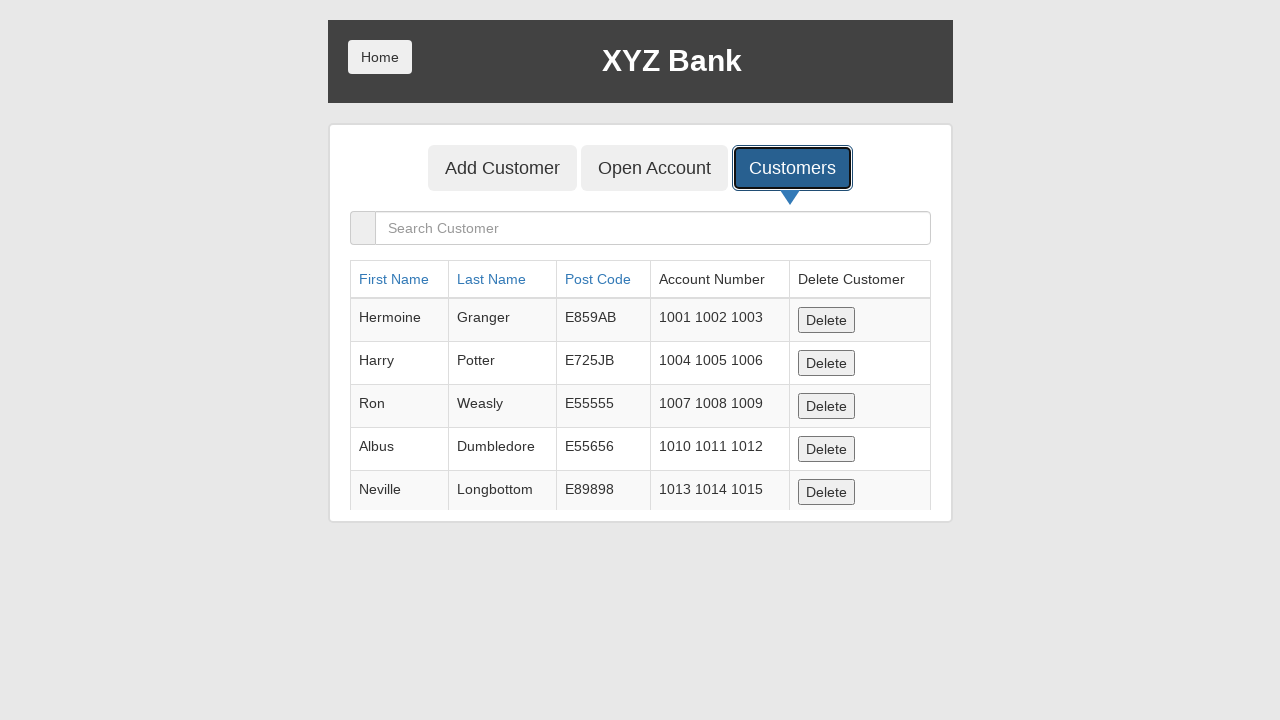

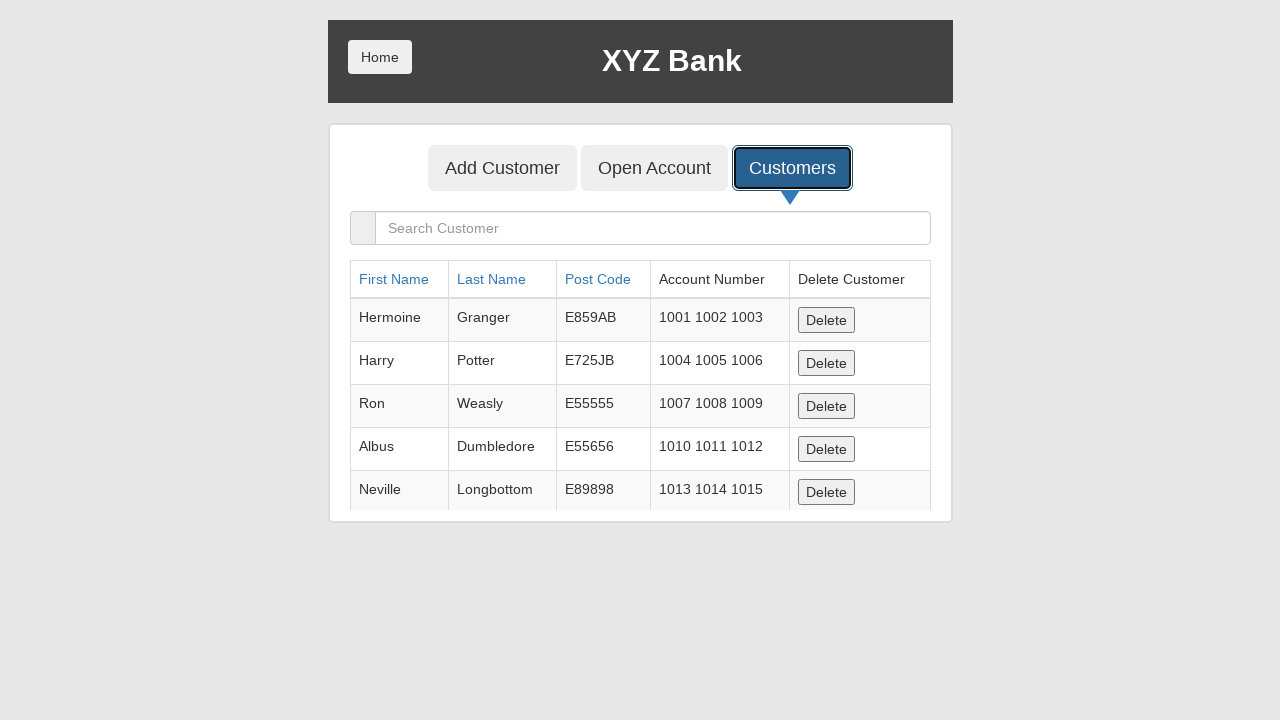